Tests login form validation by attempting to login with invalid credentials and verifying the error message is displayed correctly

Starting URL: https://www.saucedemo.com/

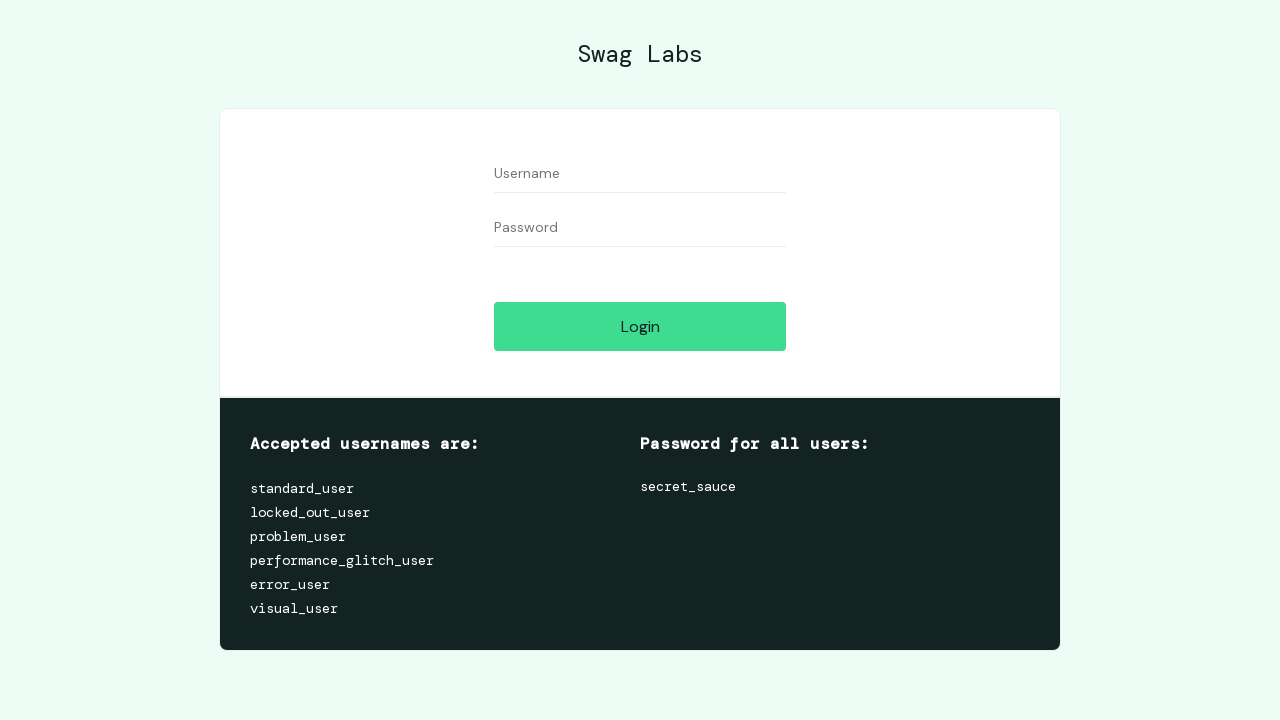

Filled username field with 'test_user123' on #user-name
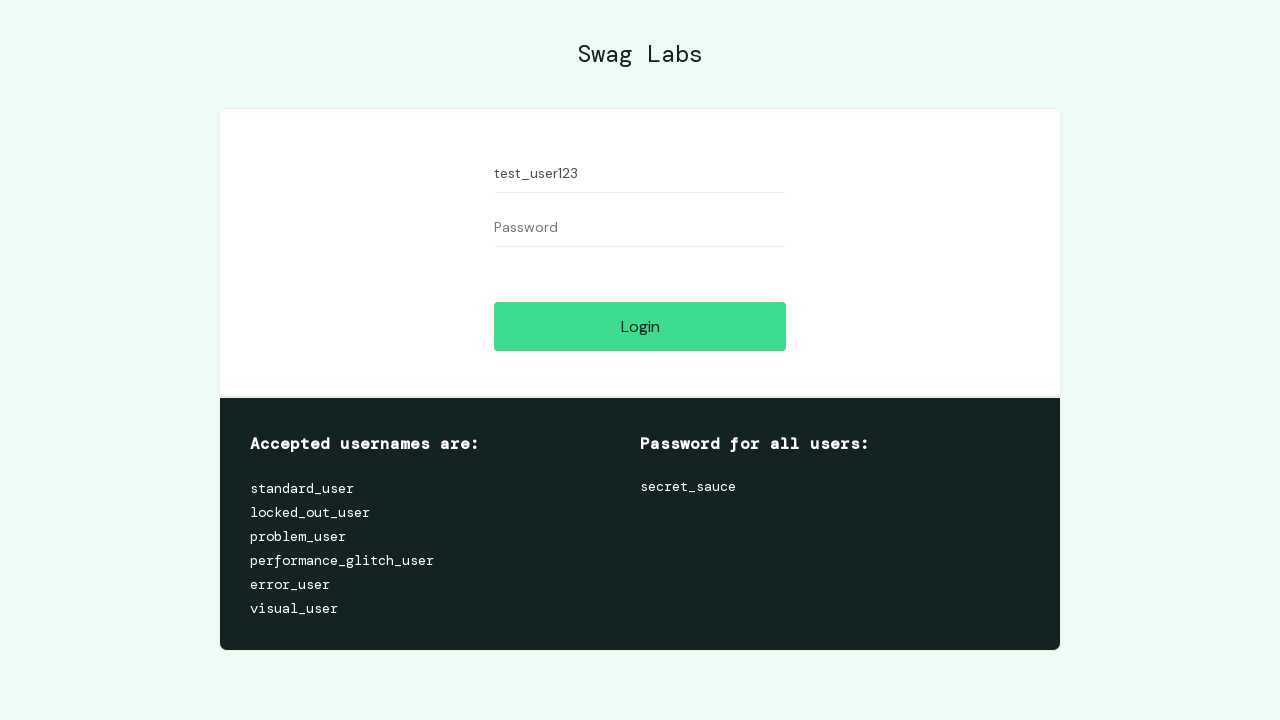

Filled password field with 'sampleP@ssword01' on #password
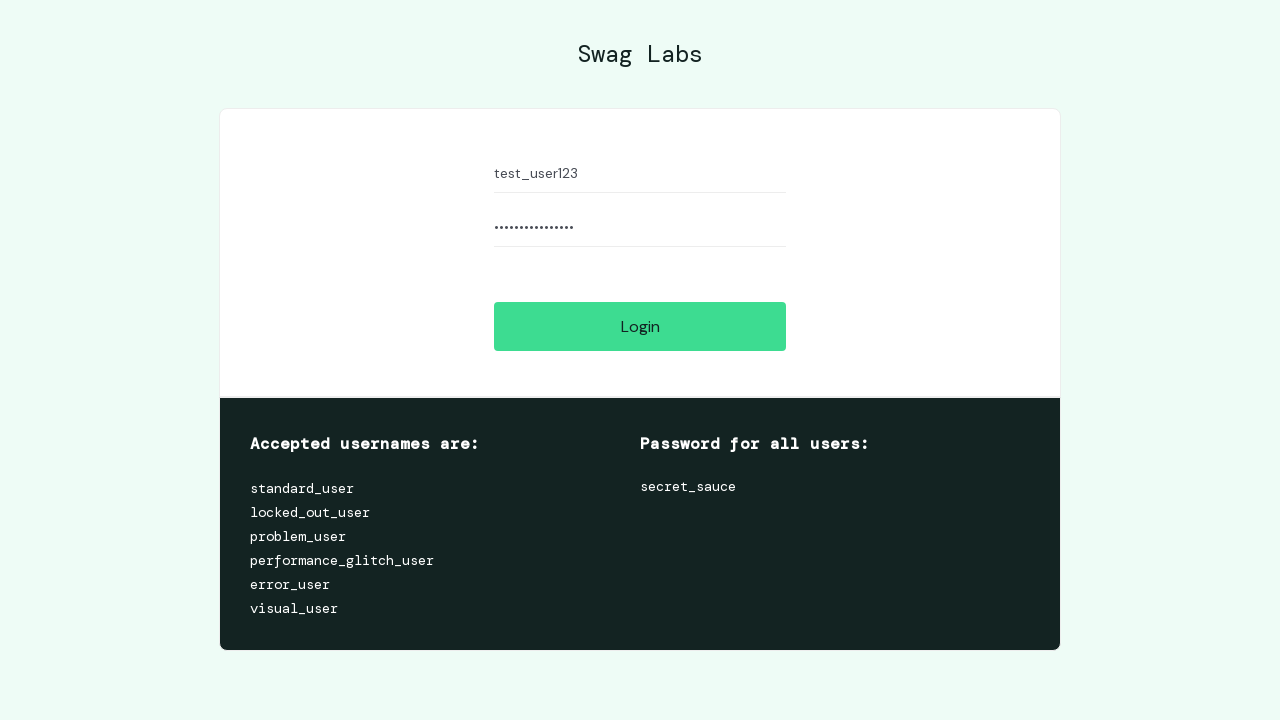

Clicked login button to attempt authentication with invalid credentials at (640, 326) on #login-button
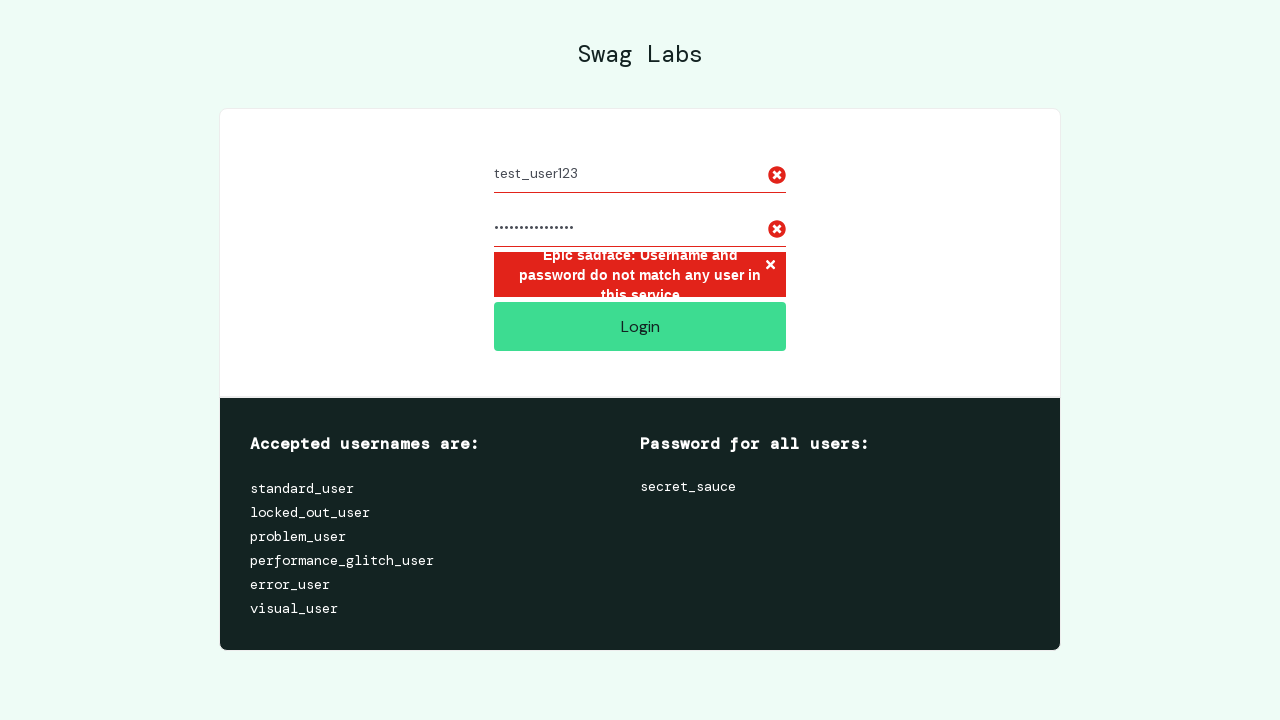

Error message element appeared on the page
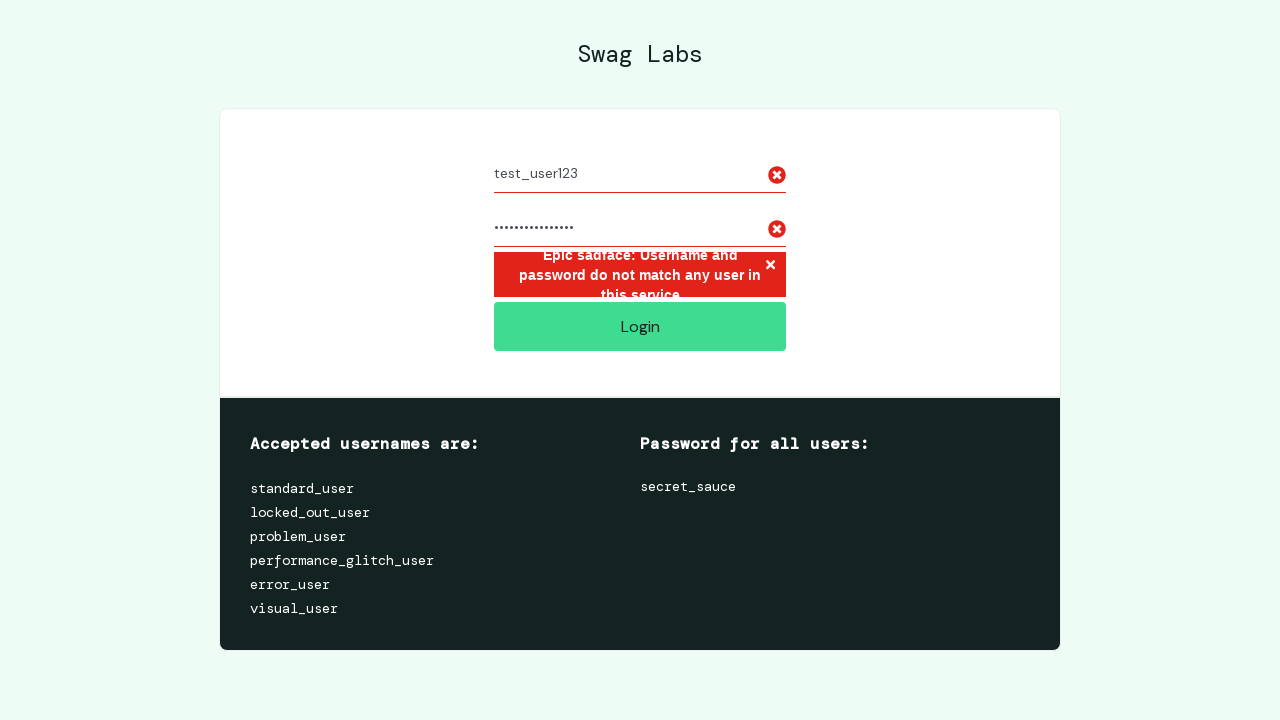

Retrieved error message text: 'Epic sadface: Username and password do not match any user in this service'
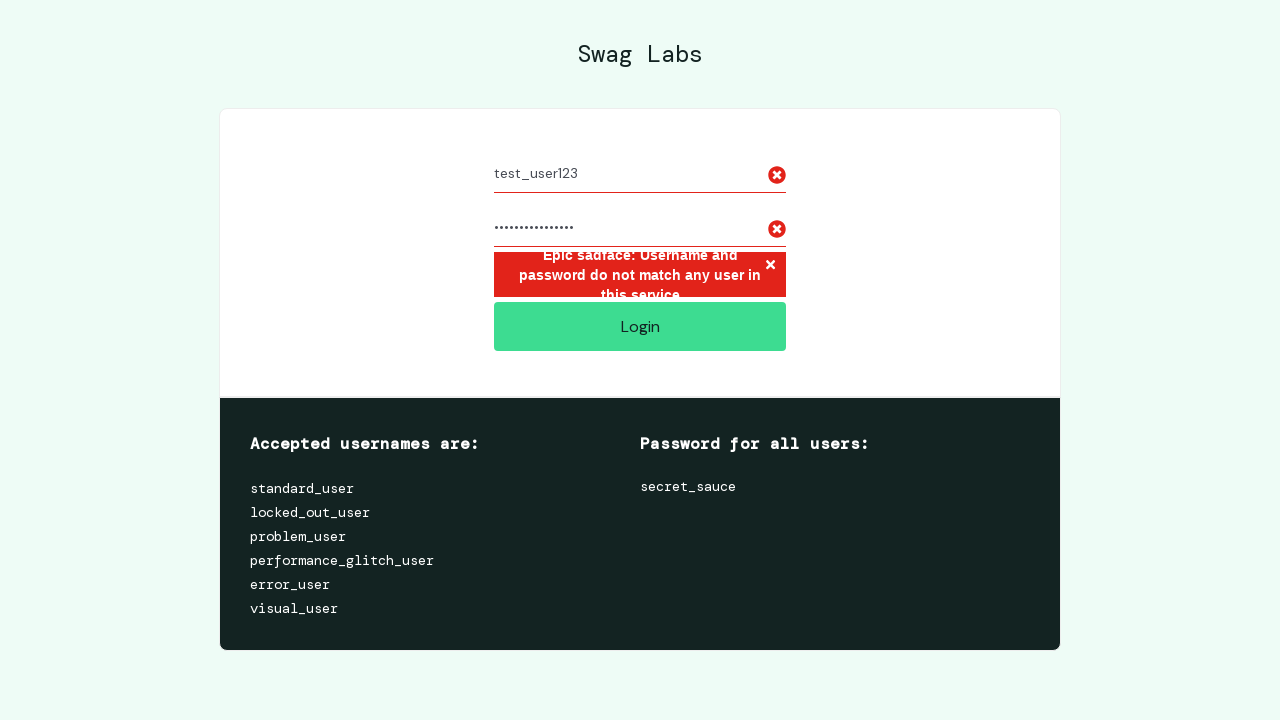

Verified error message matches expected text for invalid login credentials
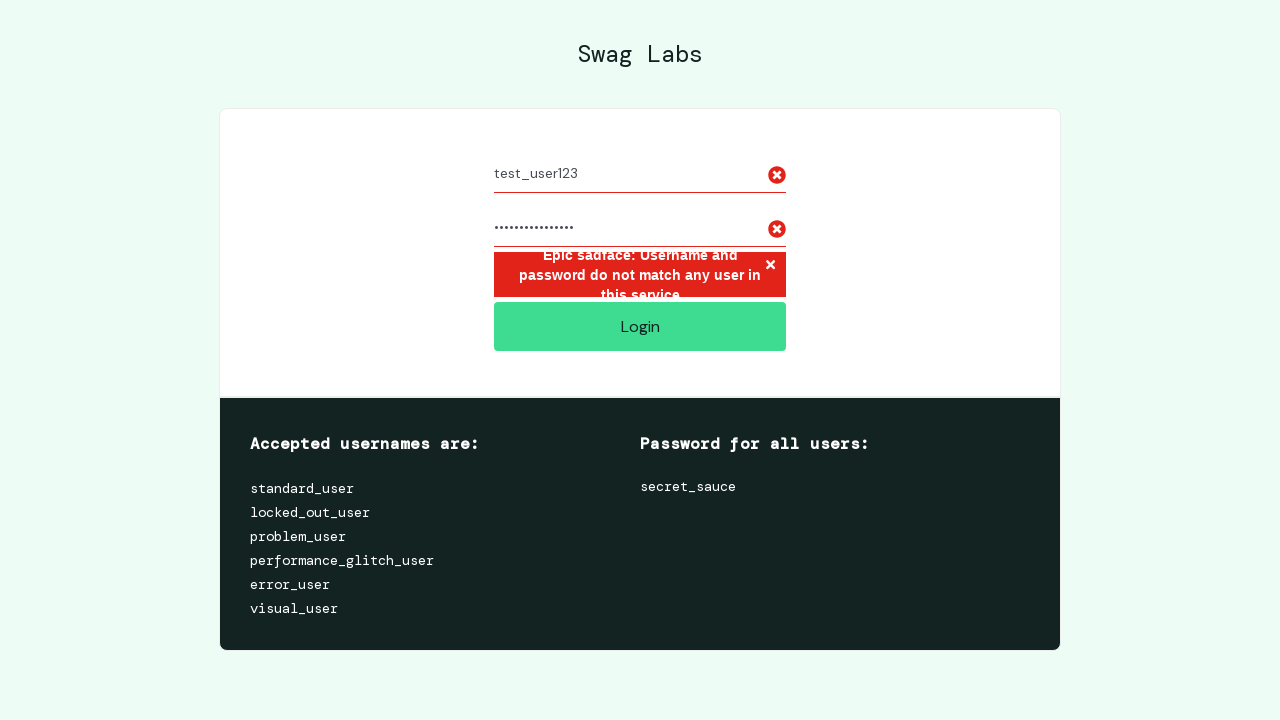

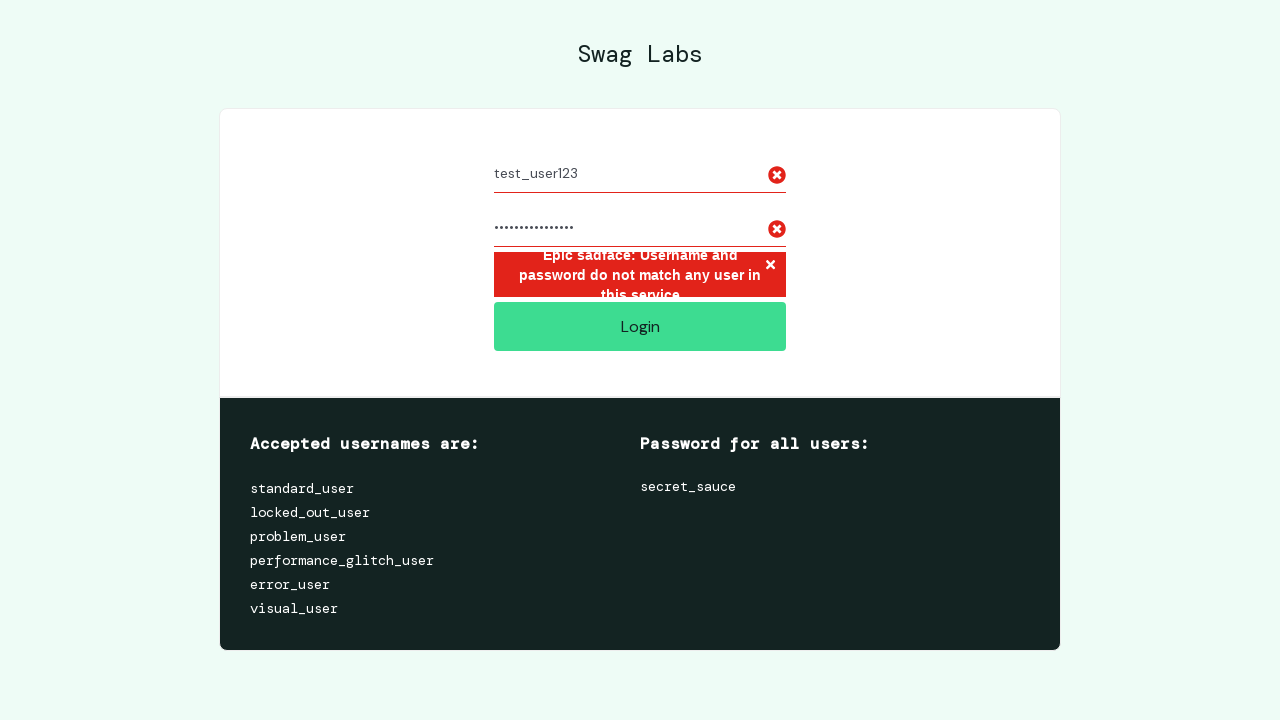